Tests browser navigation commands by clicking a link, navigating back, navigating forward, and refreshing the page on the TutorialsPoint Selenium practice page.

Starting URL: https://www.tutorialspoint.com/selenium/practice/selenium_automation_practice.php

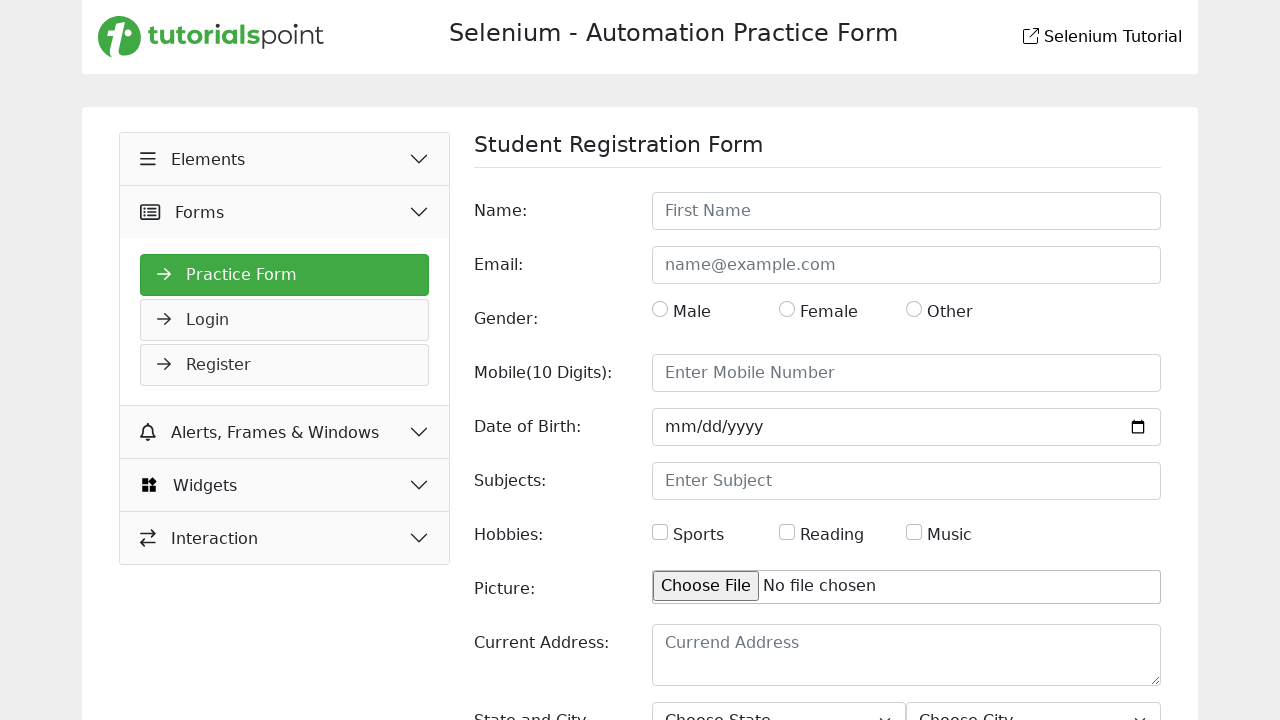

Set viewport size to 1920x1080
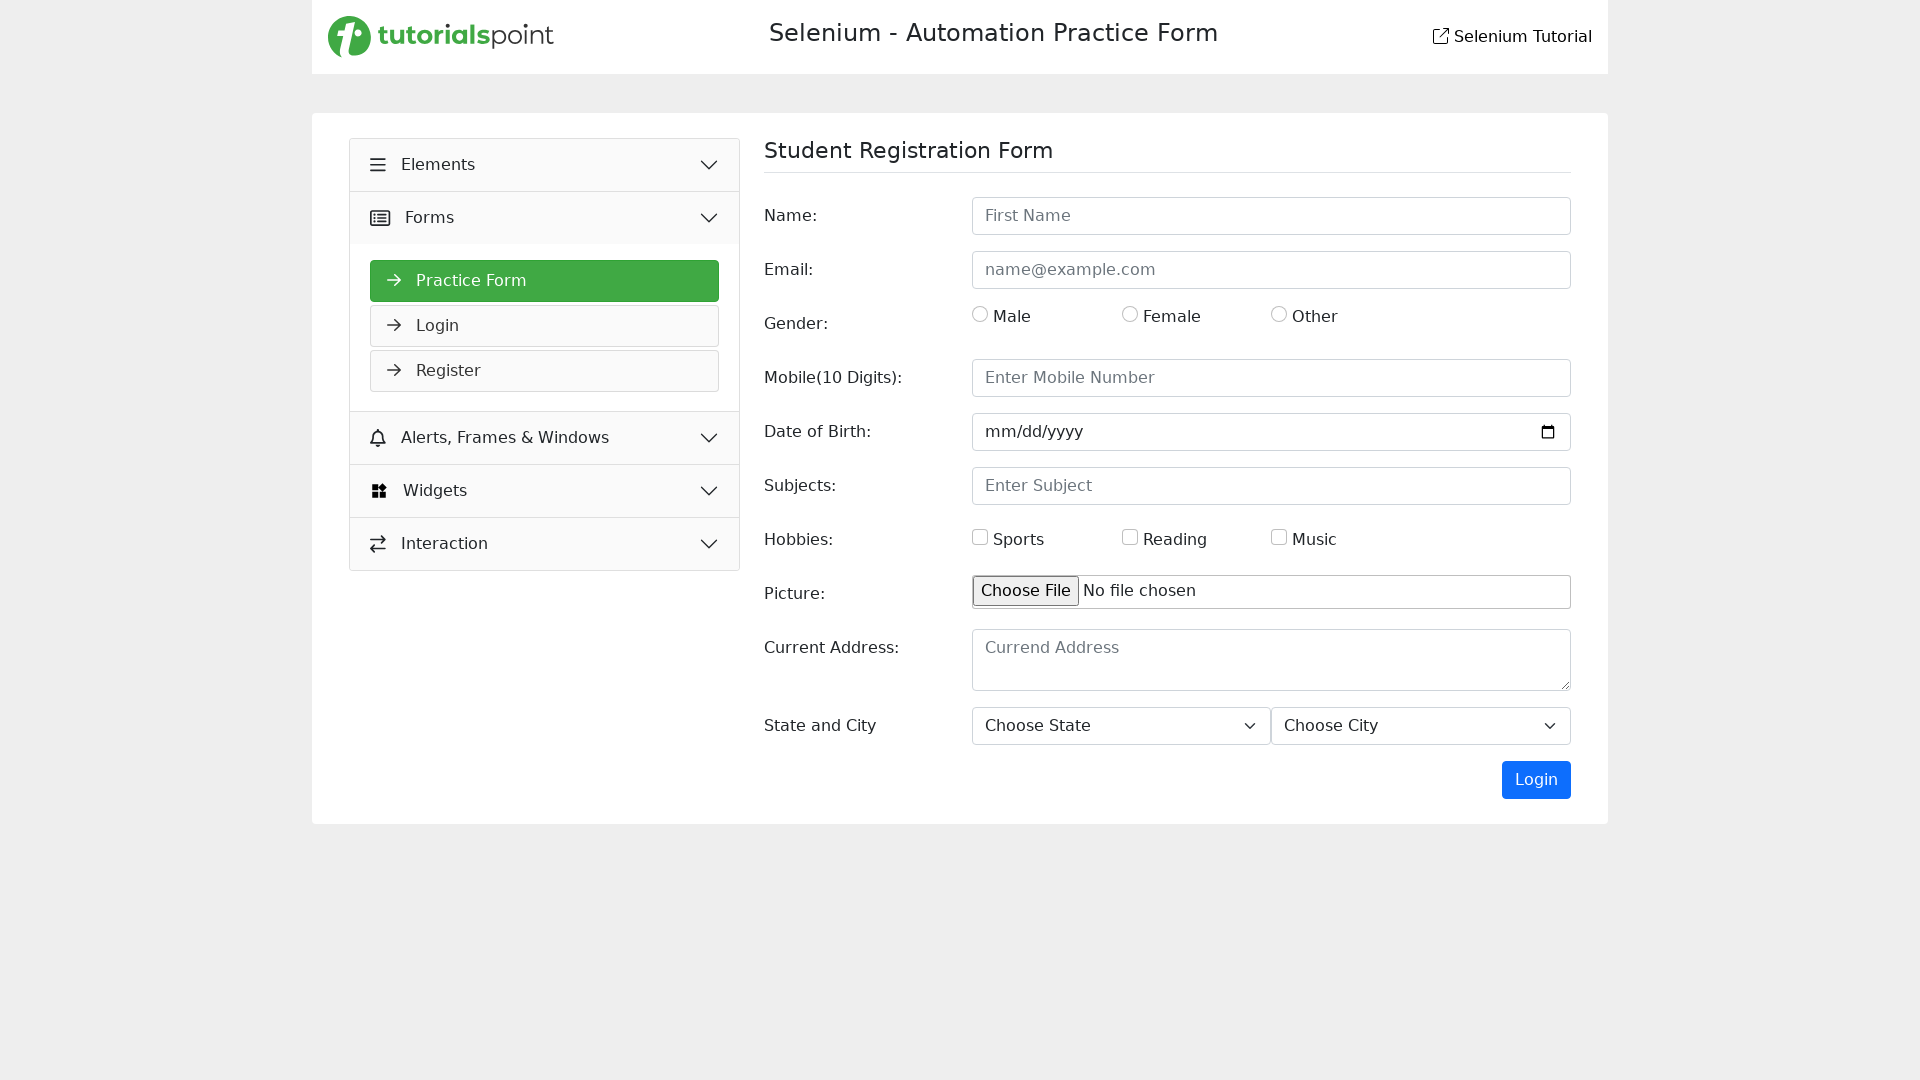

Clicked on sidebar menu link at (545, 326) on xpath=//*[@id='collapseTwo']/div/ul/li[2]/a
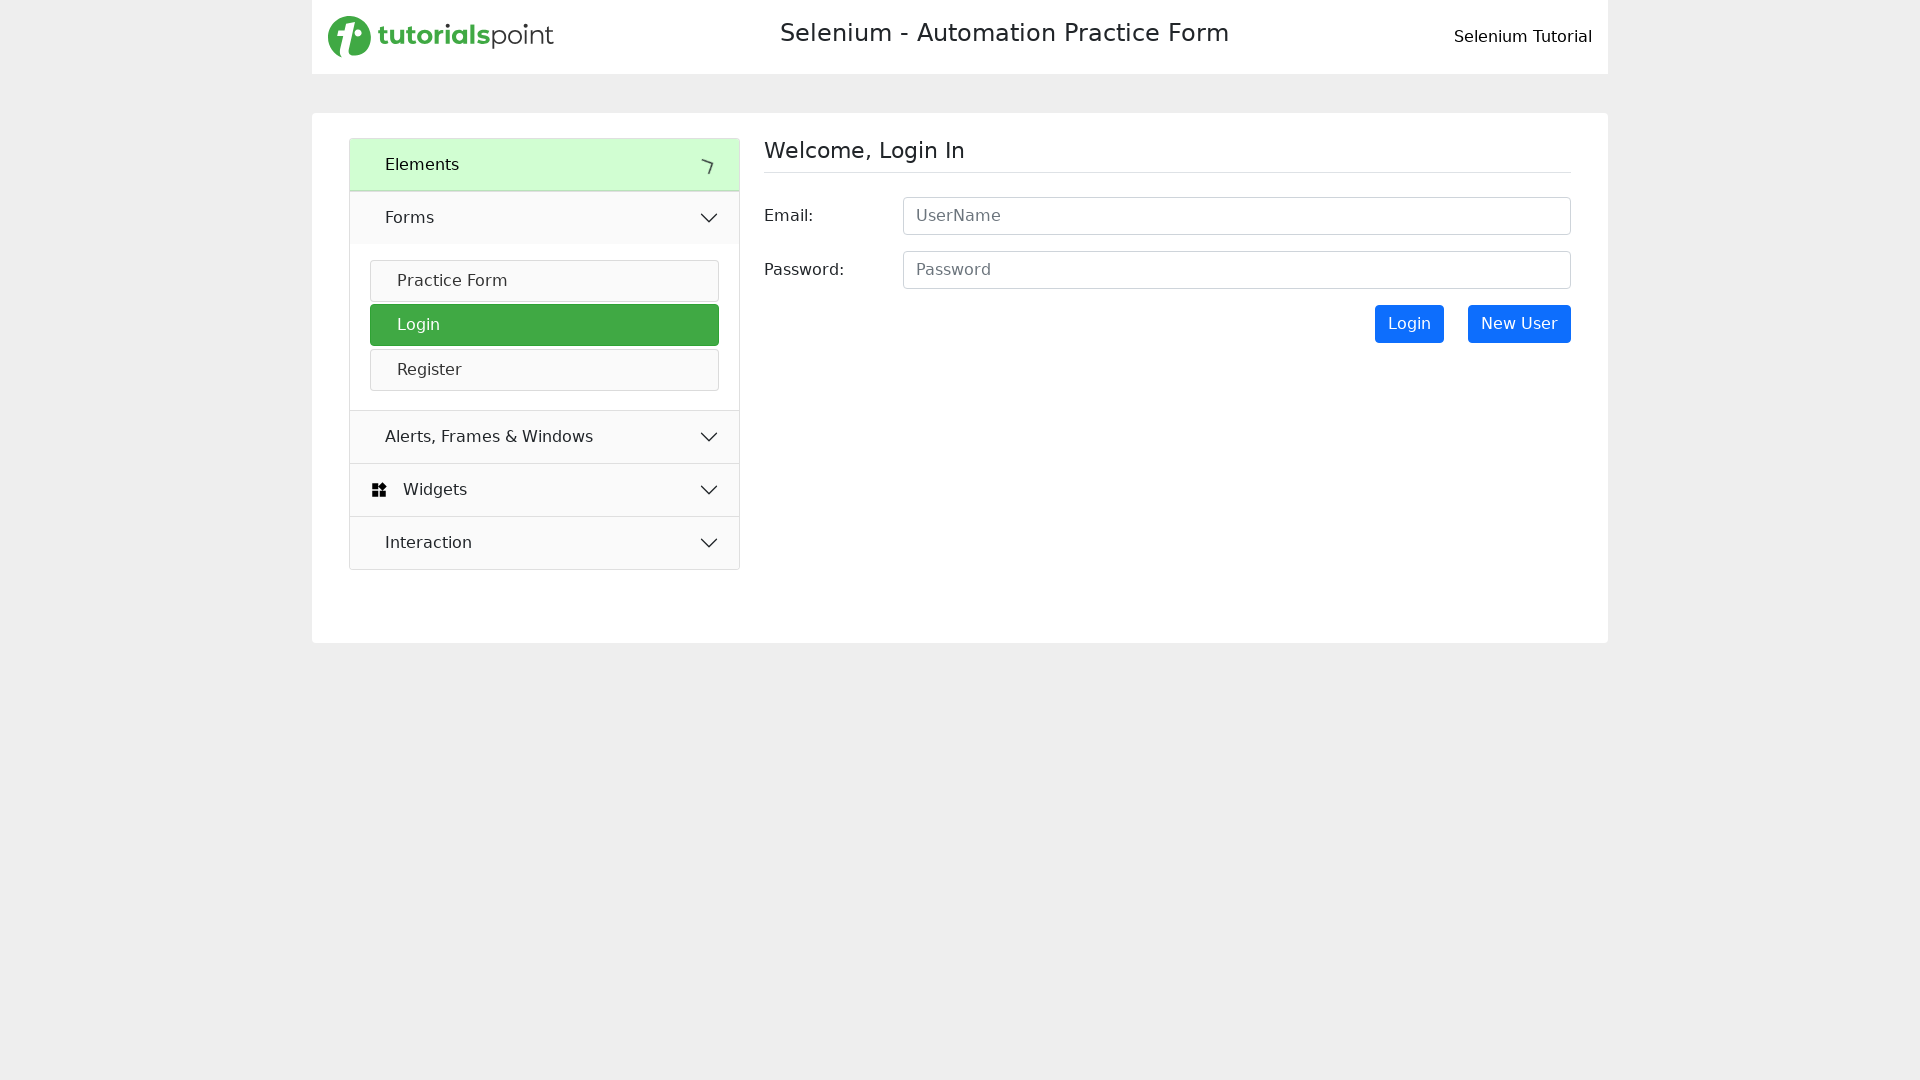

Page loaded after clicking sidebar menu link
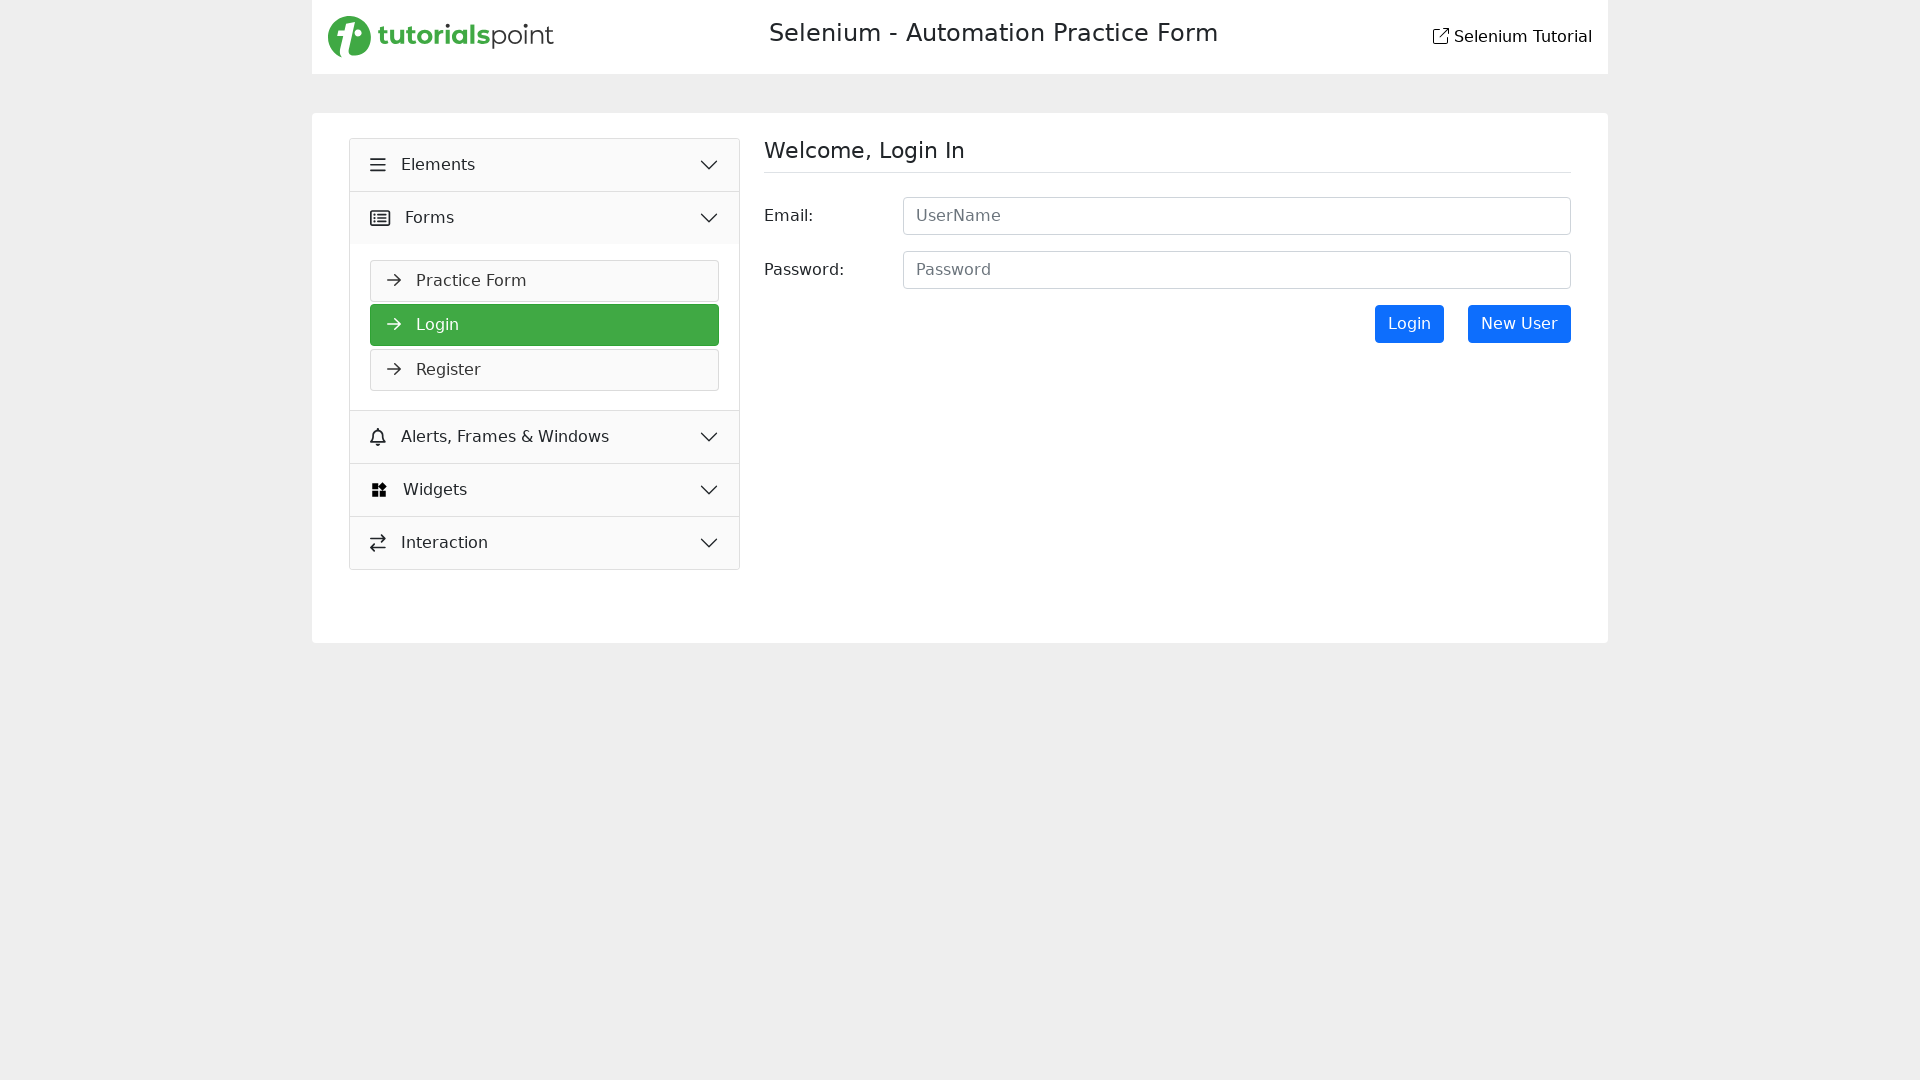

Navigated back to previous page
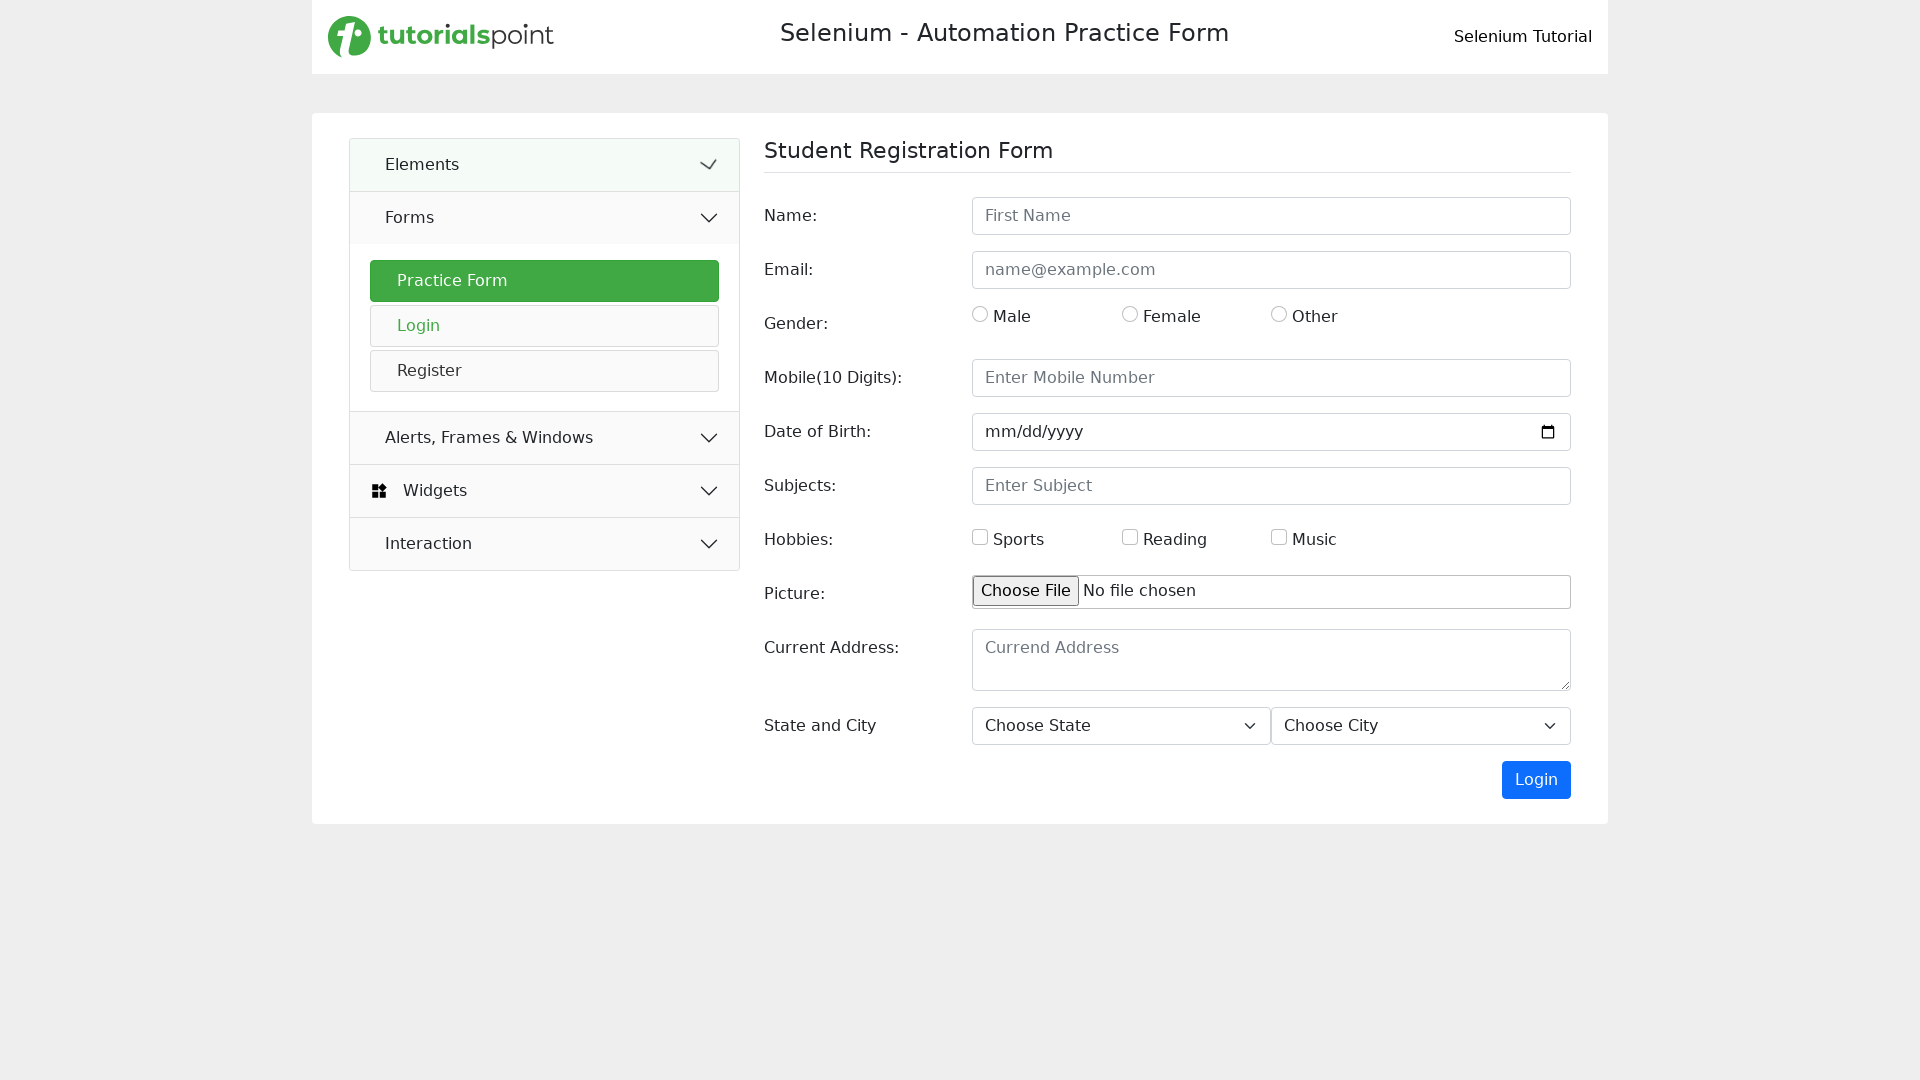

Page loaded after navigating back
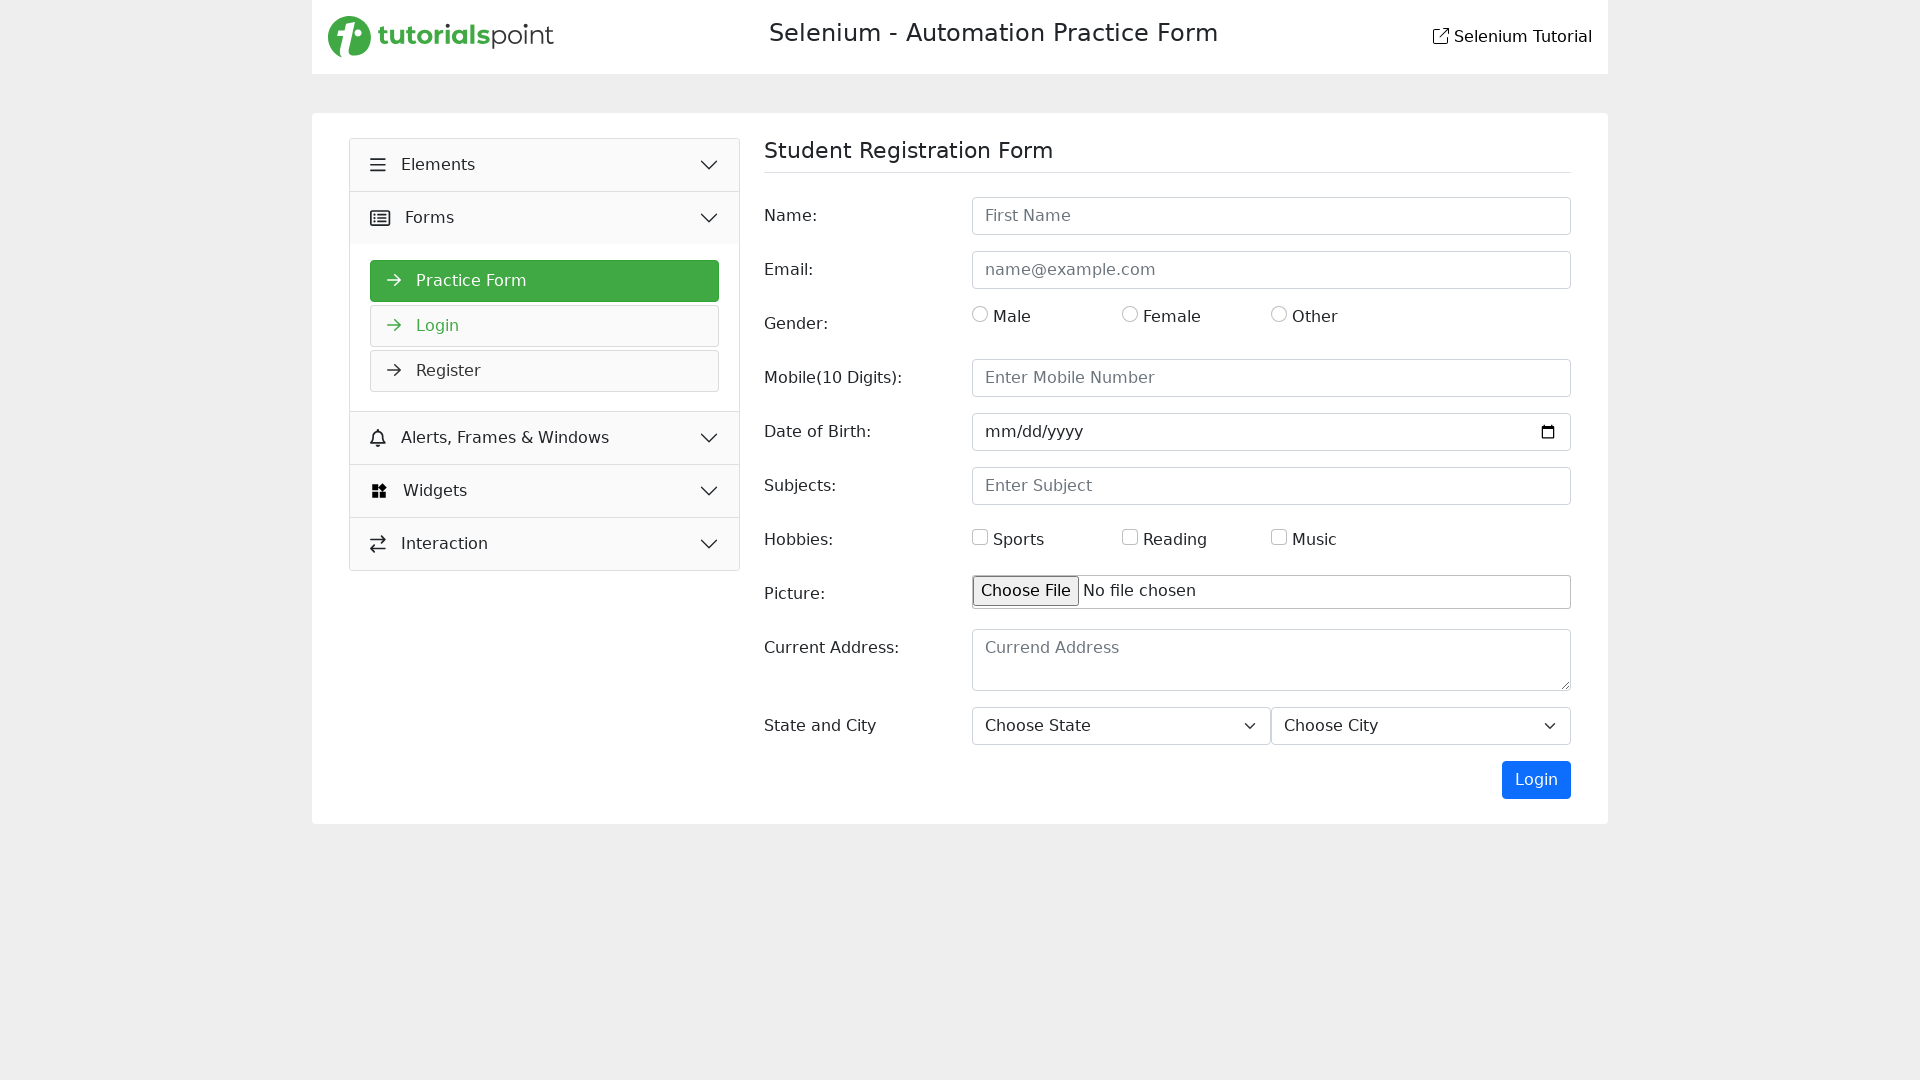

Navigated forward to next page
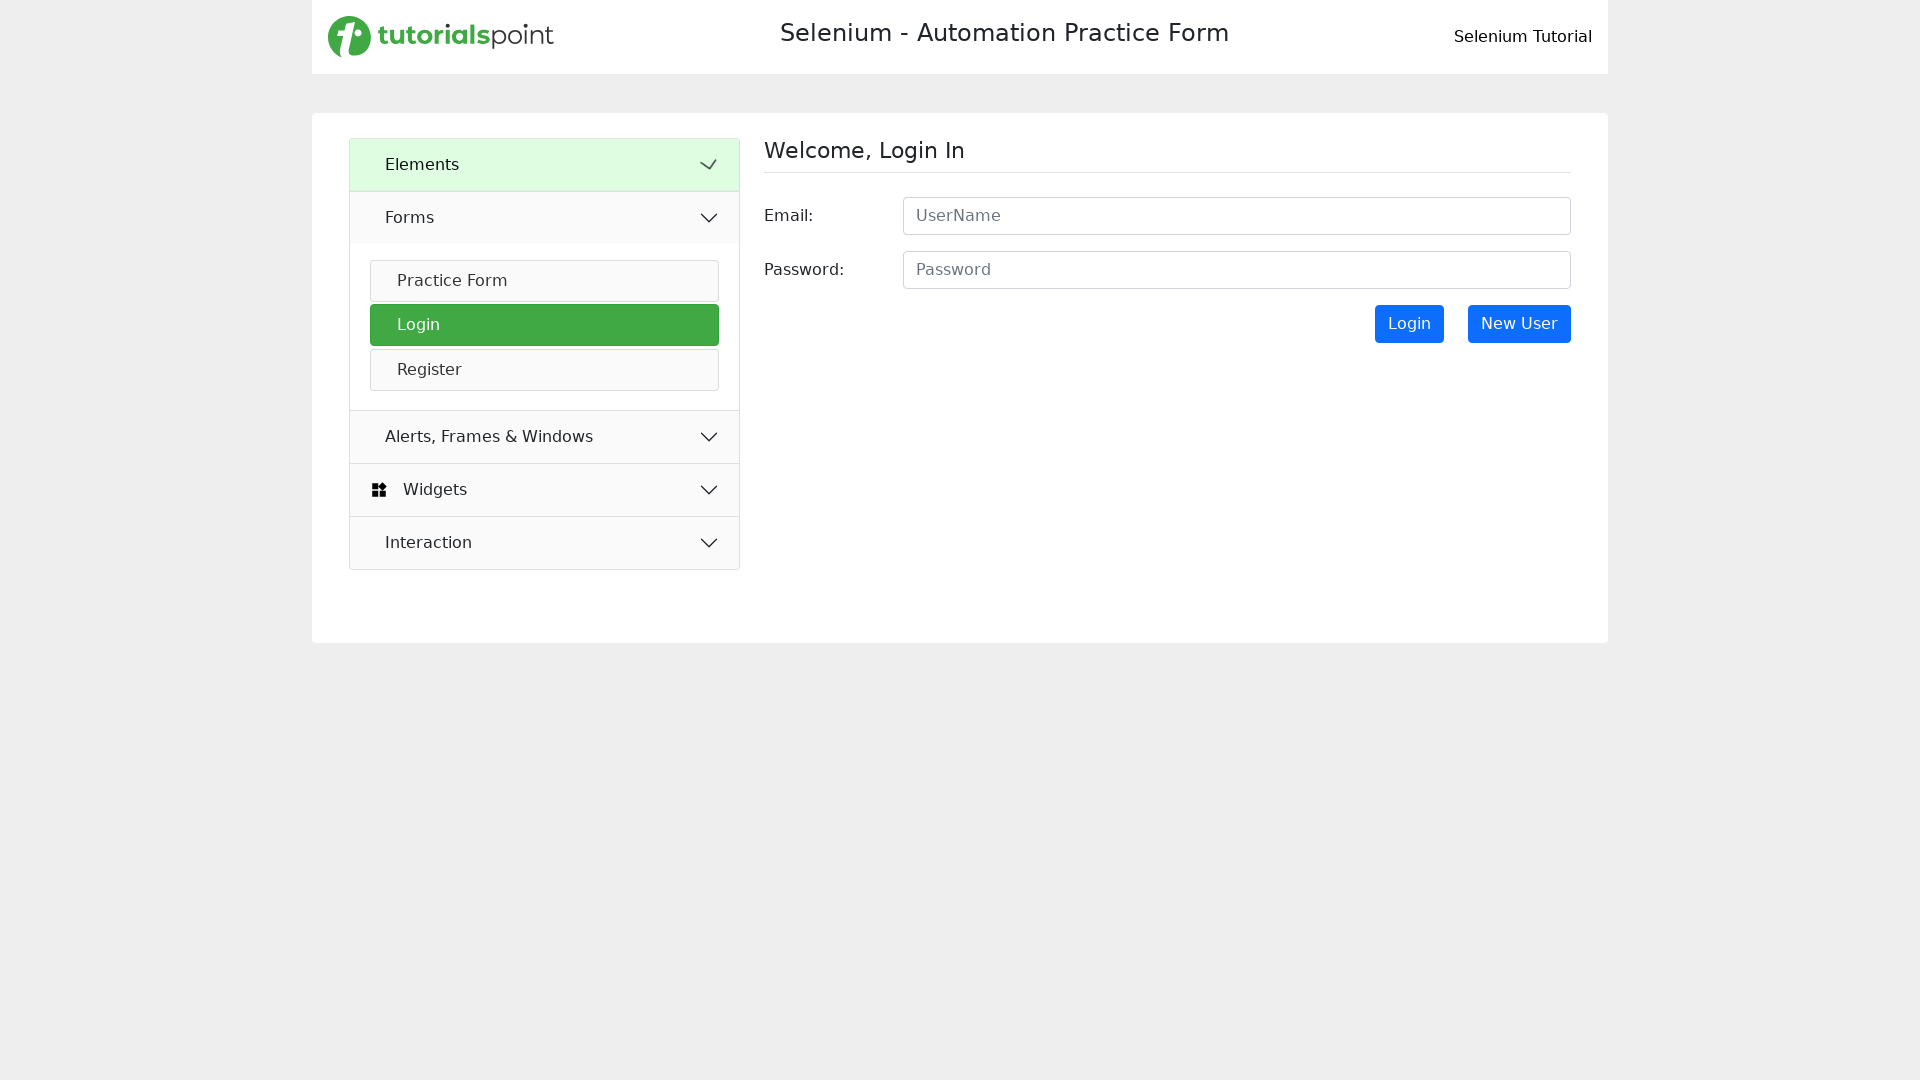

Page loaded after navigating forward
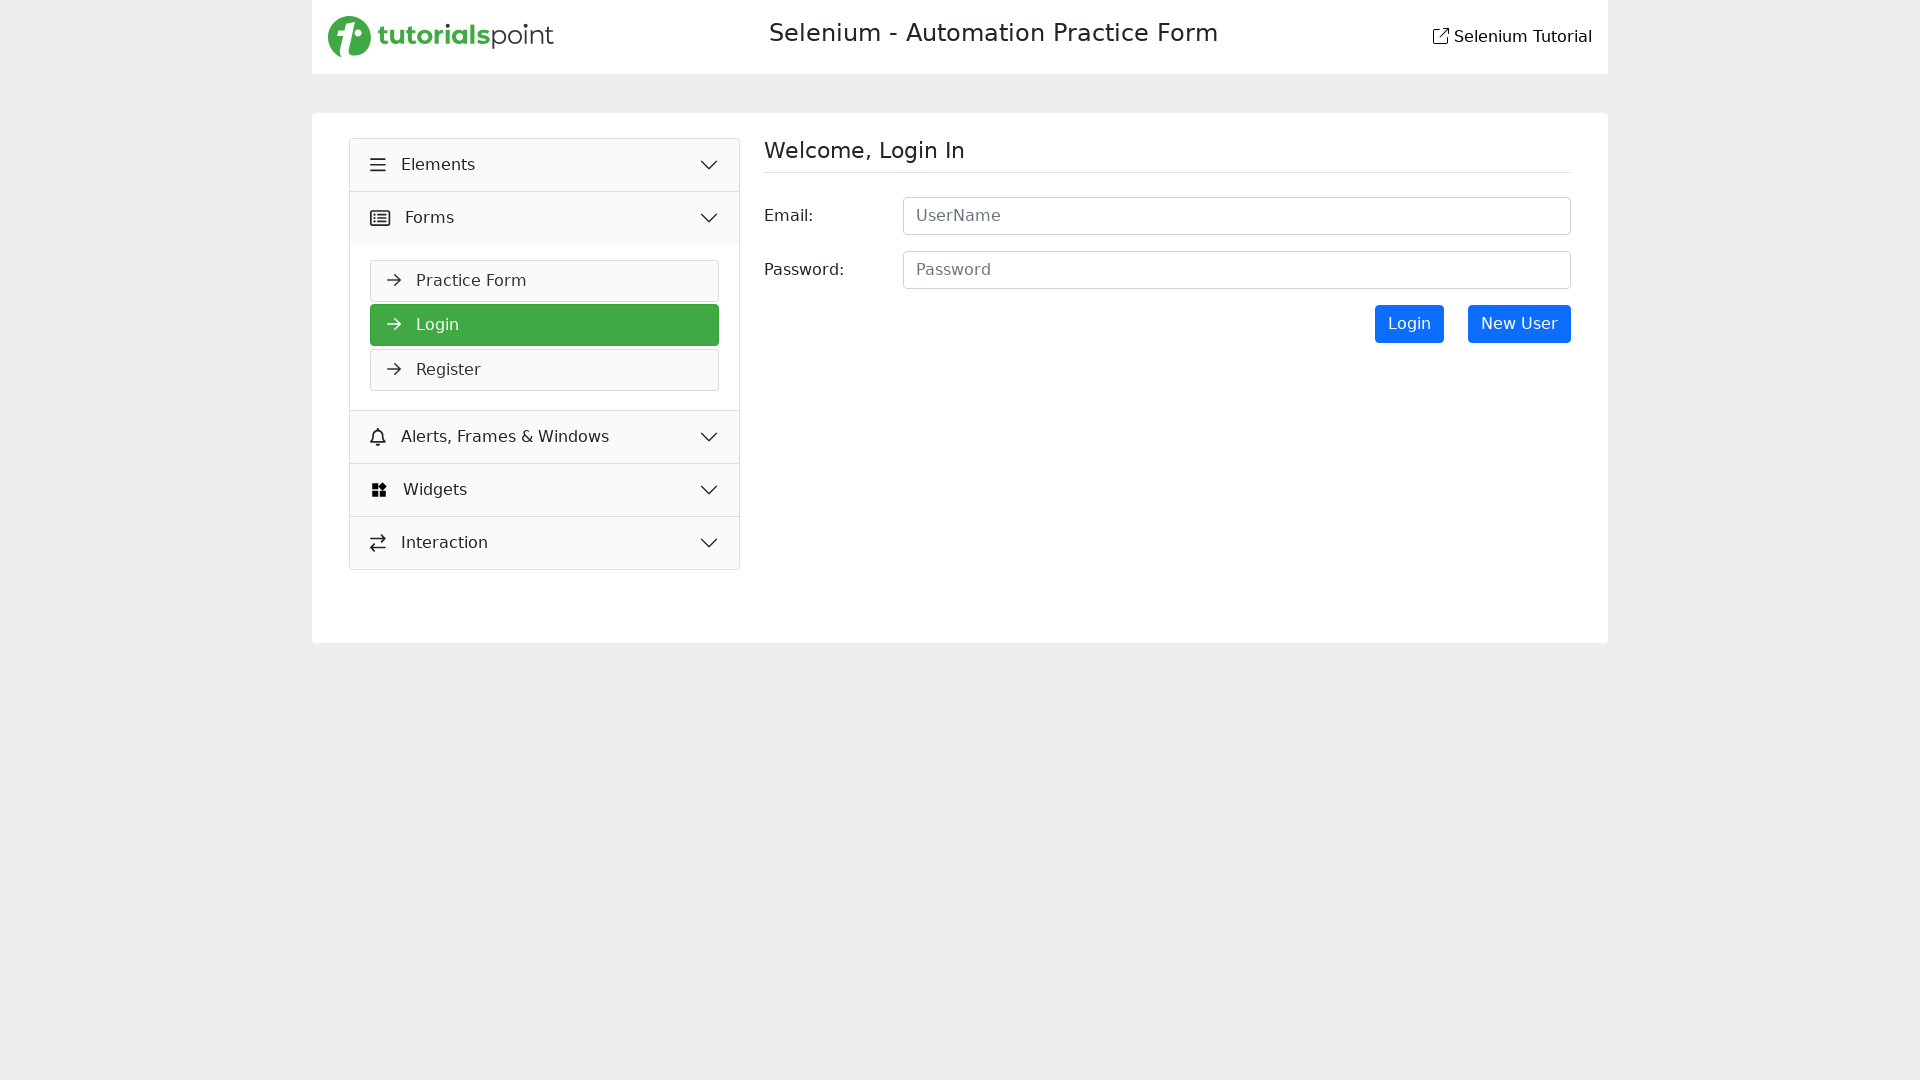

Refreshed the page
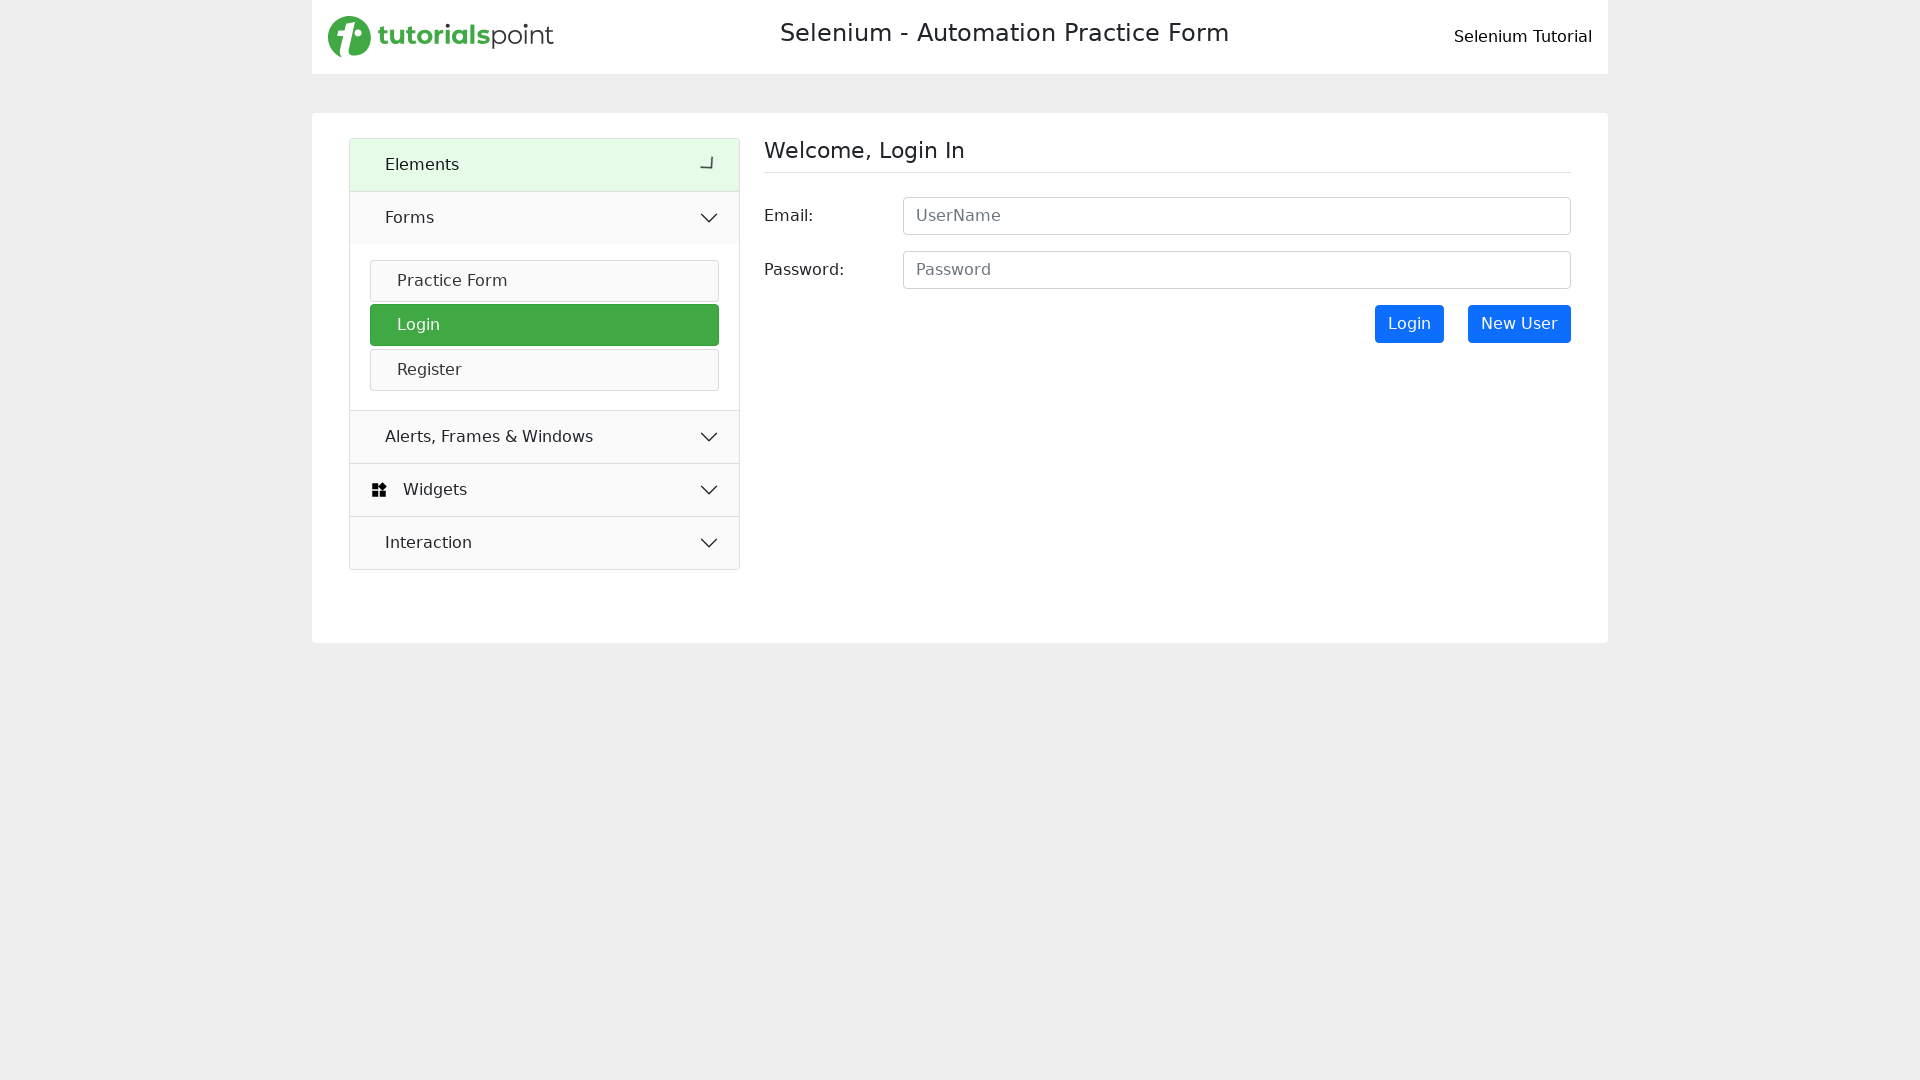

Page fully loaded after refresh
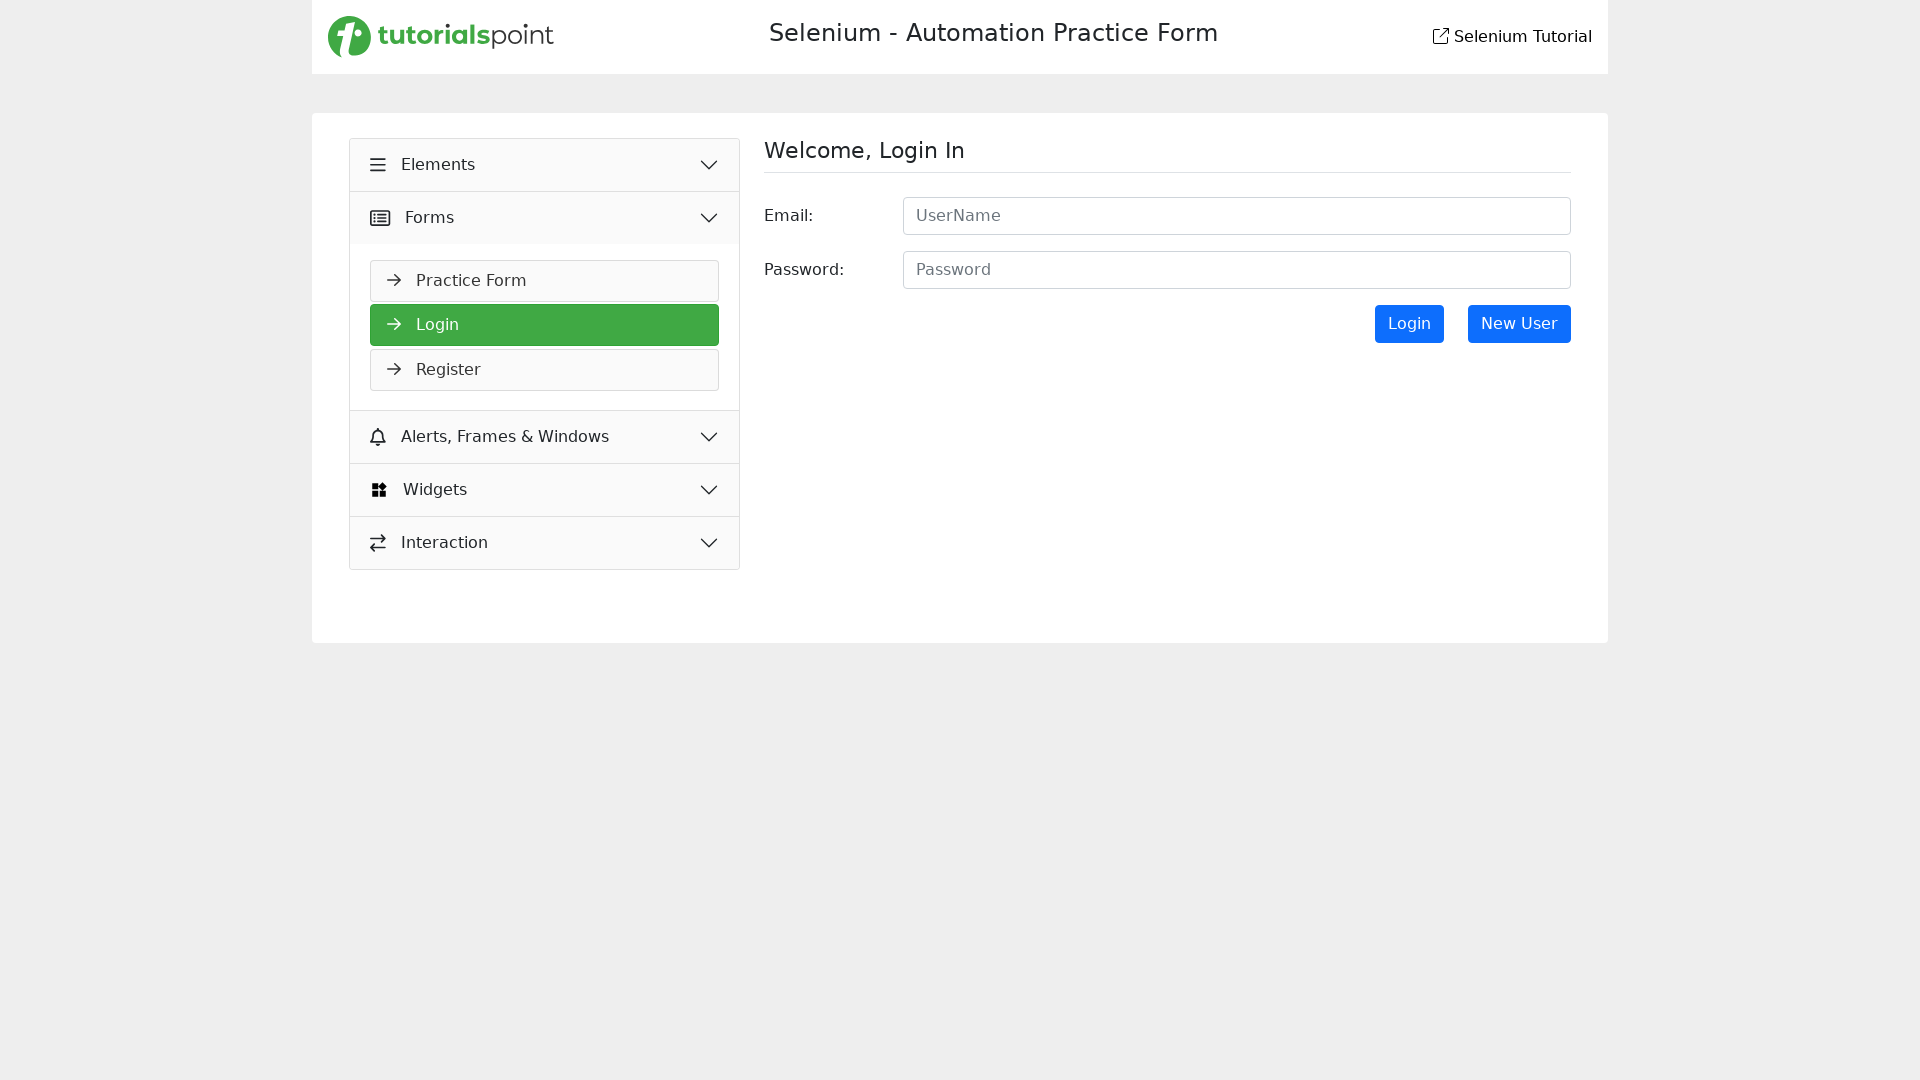

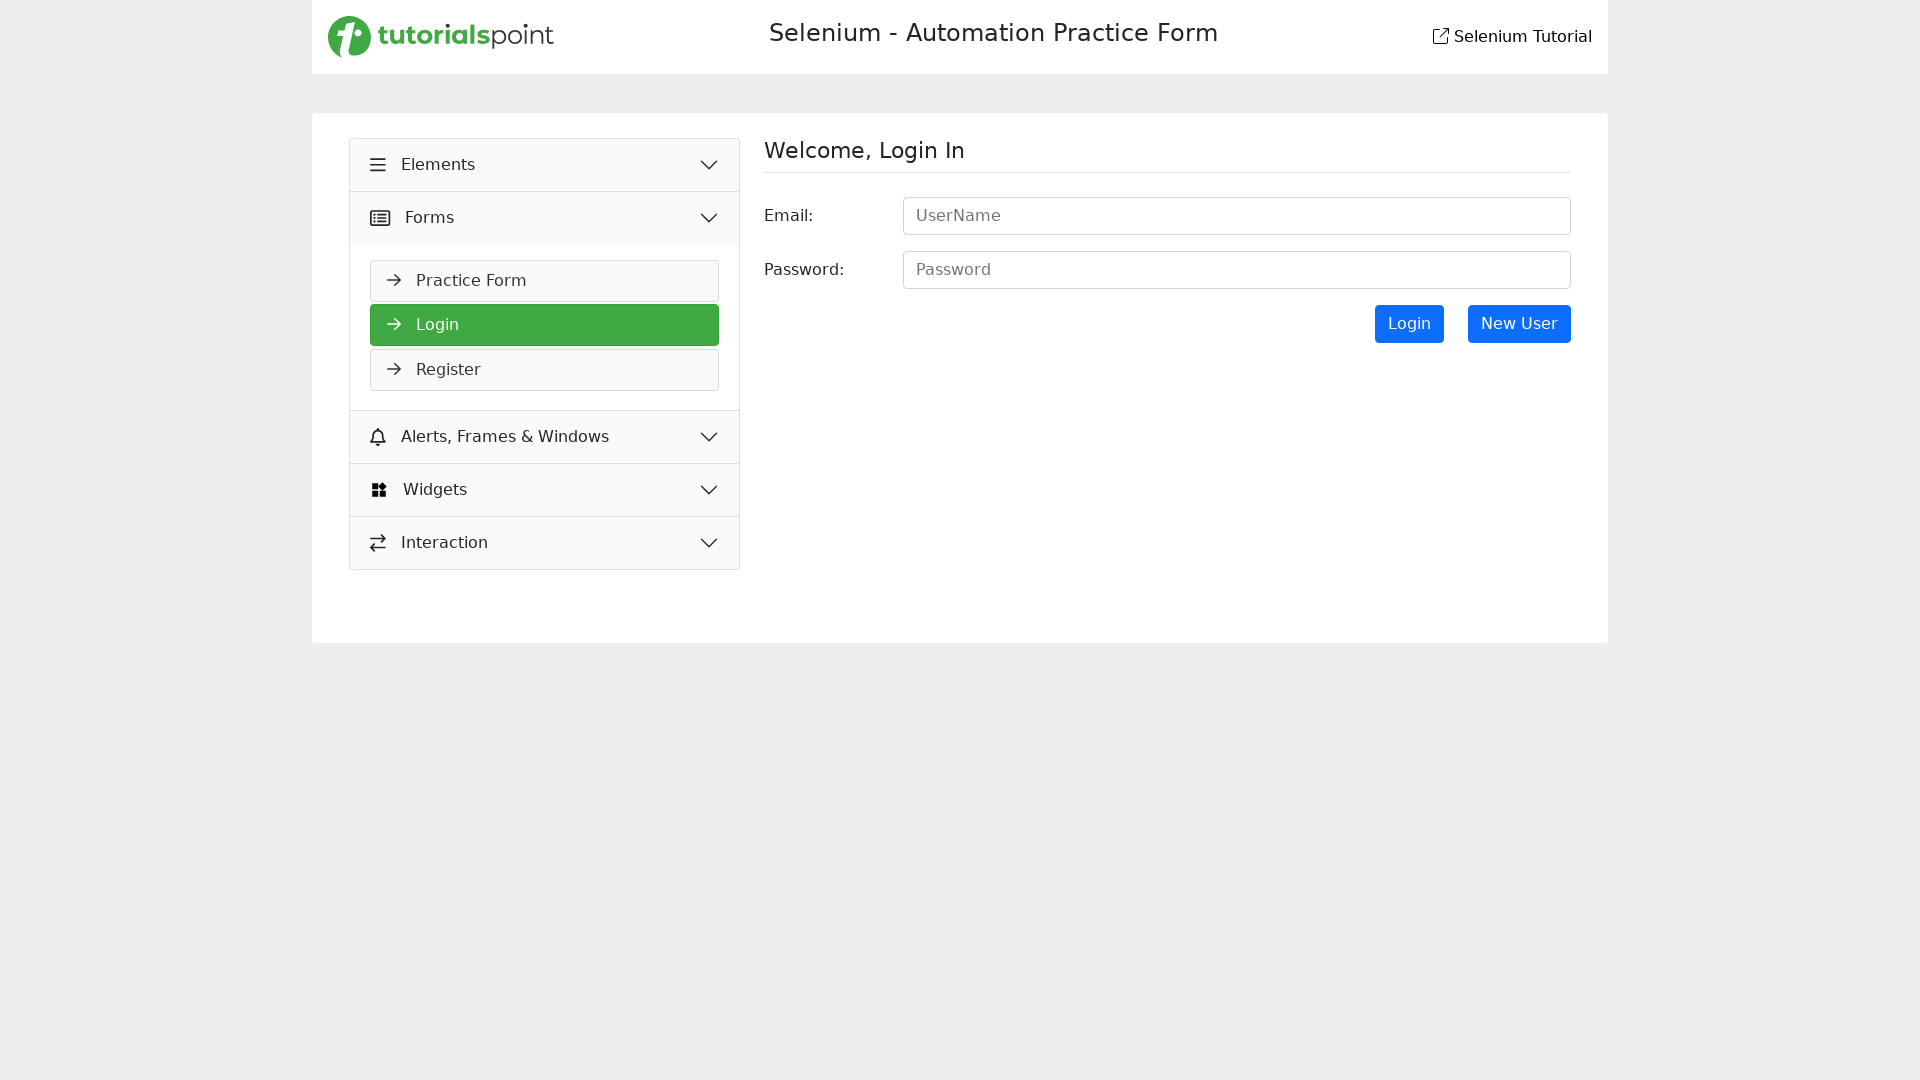